Navigates to the Safeway homepage and verifies the page loads by checking the title

Starting URL: https://www.safeway.com/

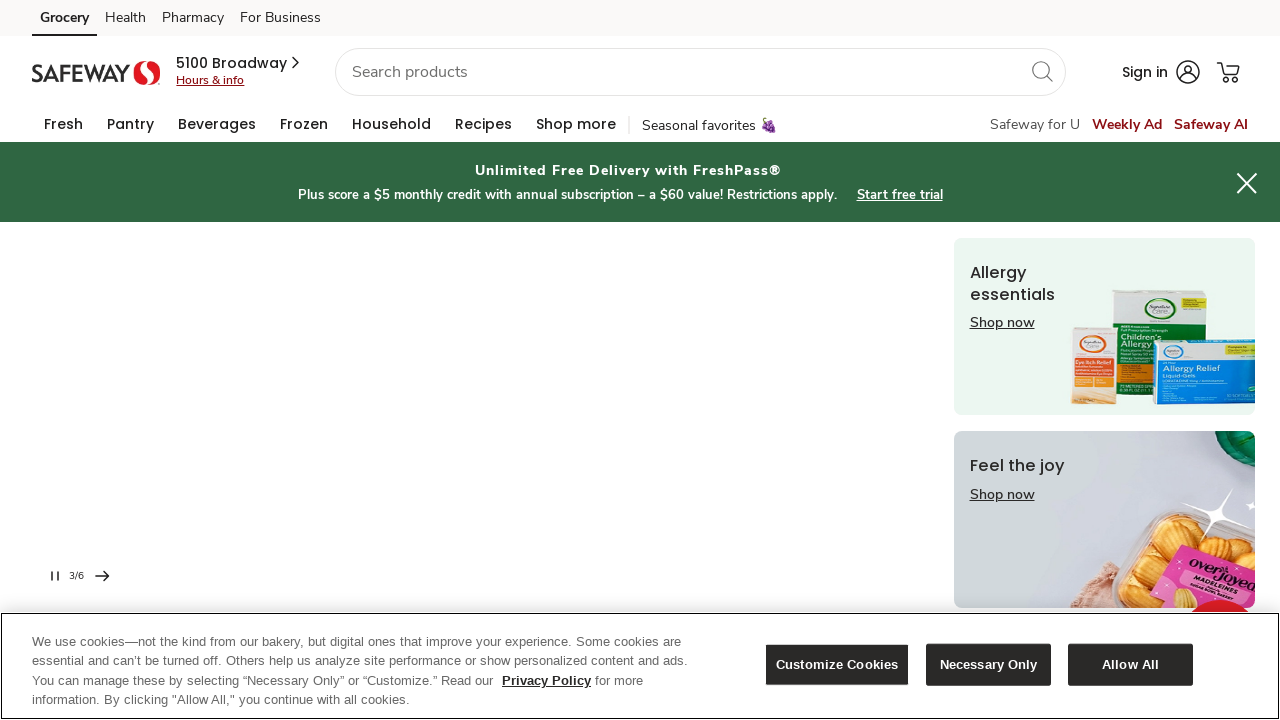

Waited for page to reach domcontentloaded state
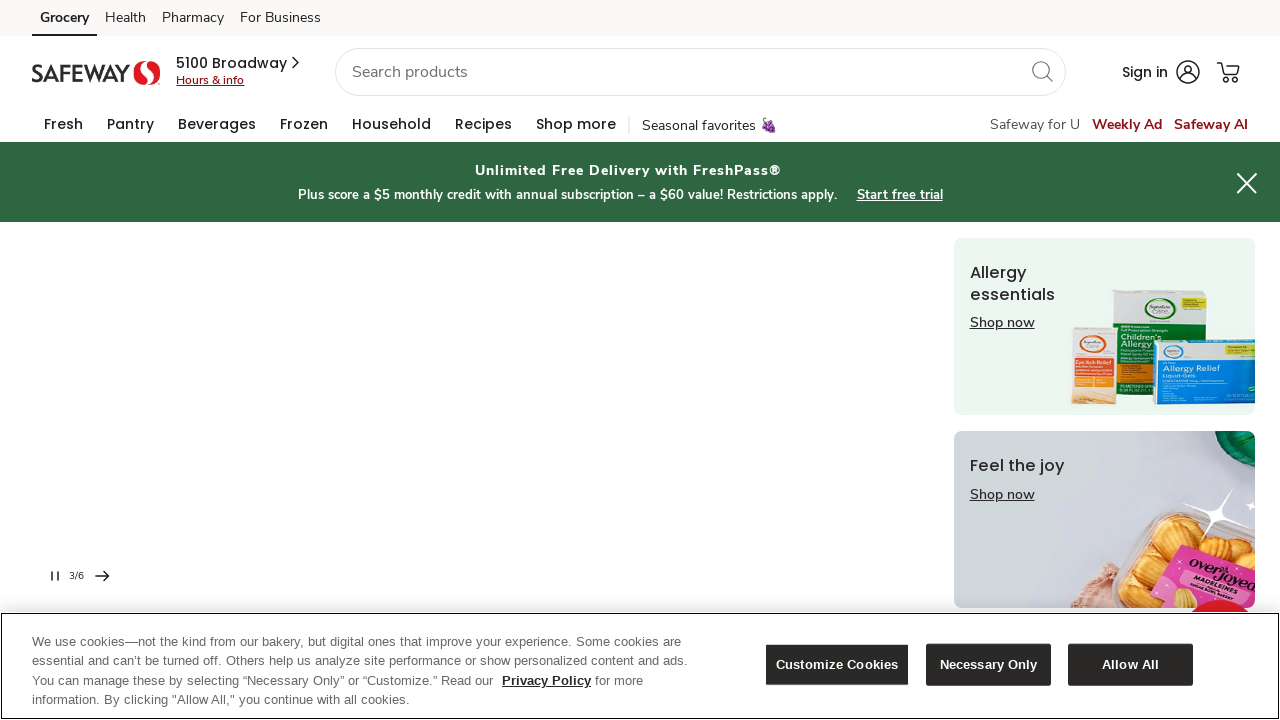

Retrieved page title: Grocery Delivery Near You - Order Groceries Online | Safeway
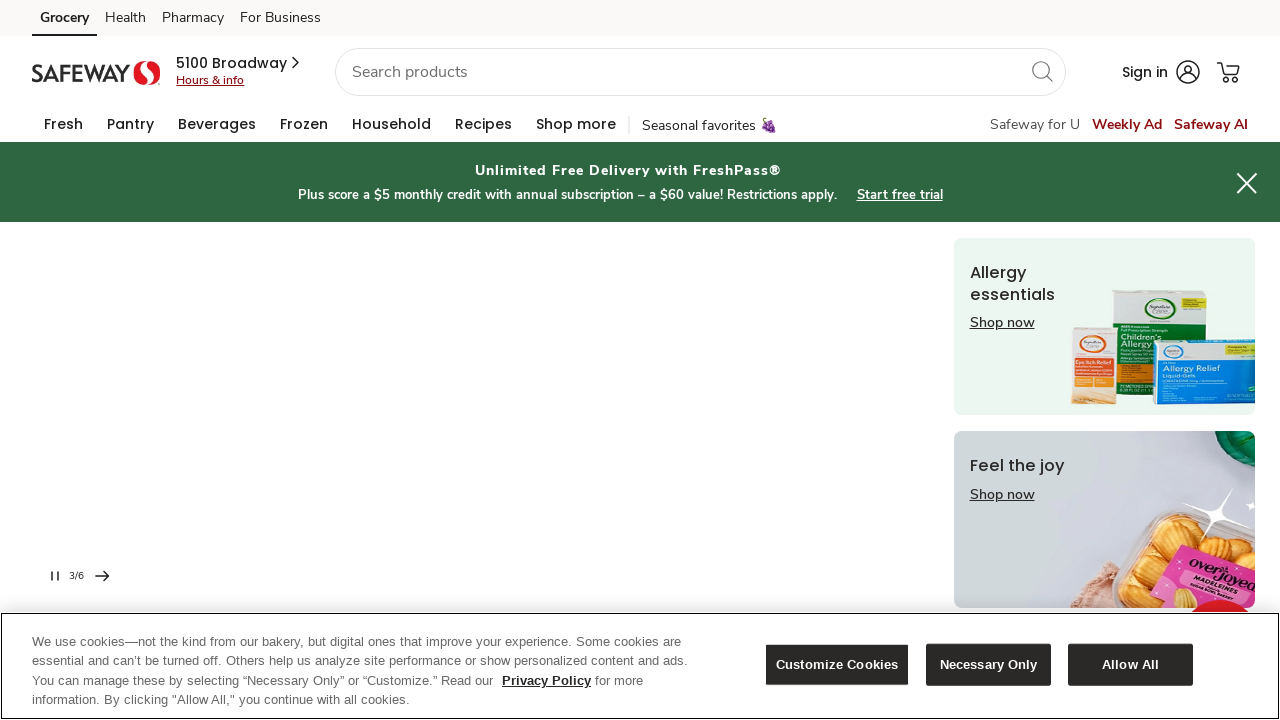

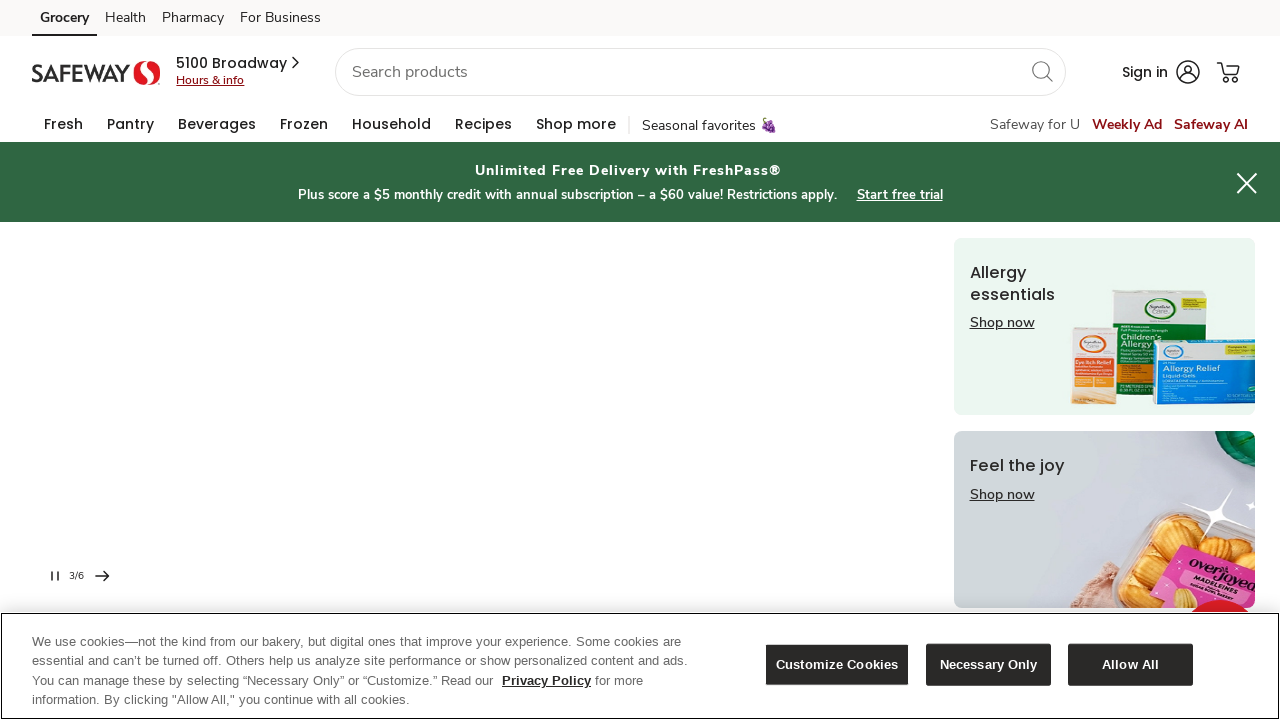